Tests that a non-existing user cannot login by entering invalid credentials and verifying the error message is displayed

Starting URL: https://www.saucedemo.com/

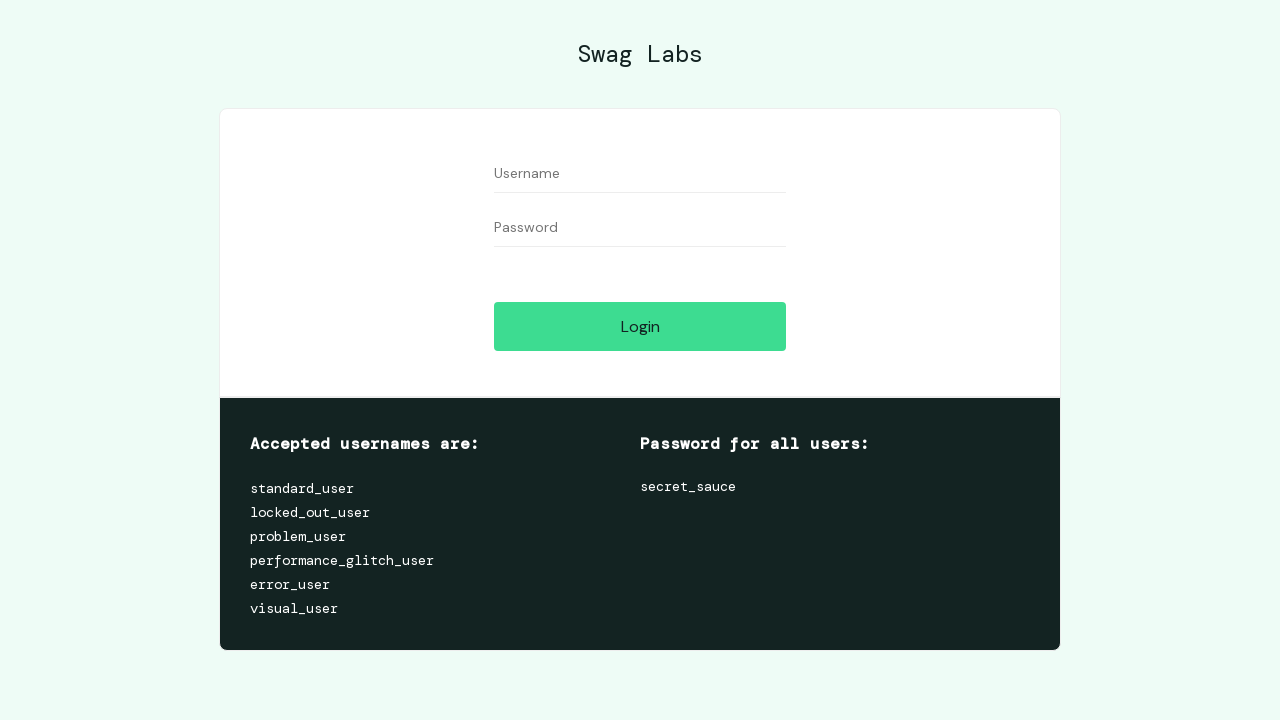

Filled username field with invalid user 'standard_user1' on [data-test="username"]
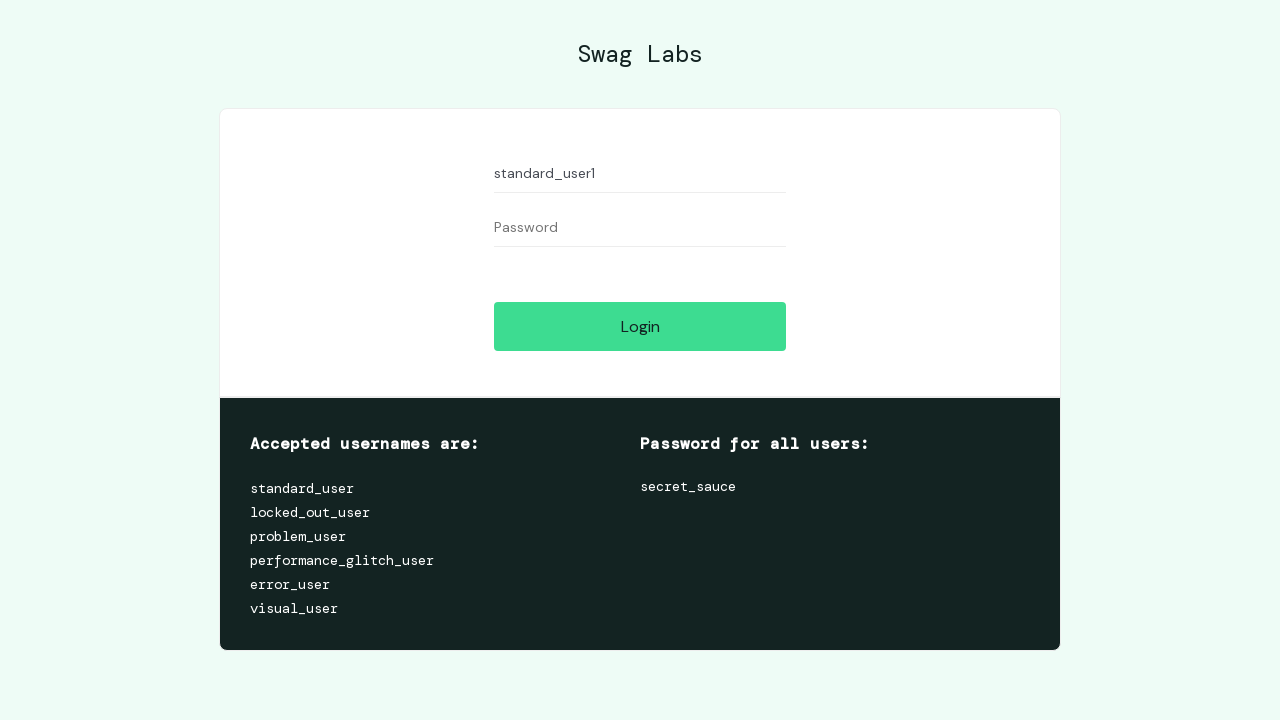

Filled password field with 'secret' on [data-test="password"]
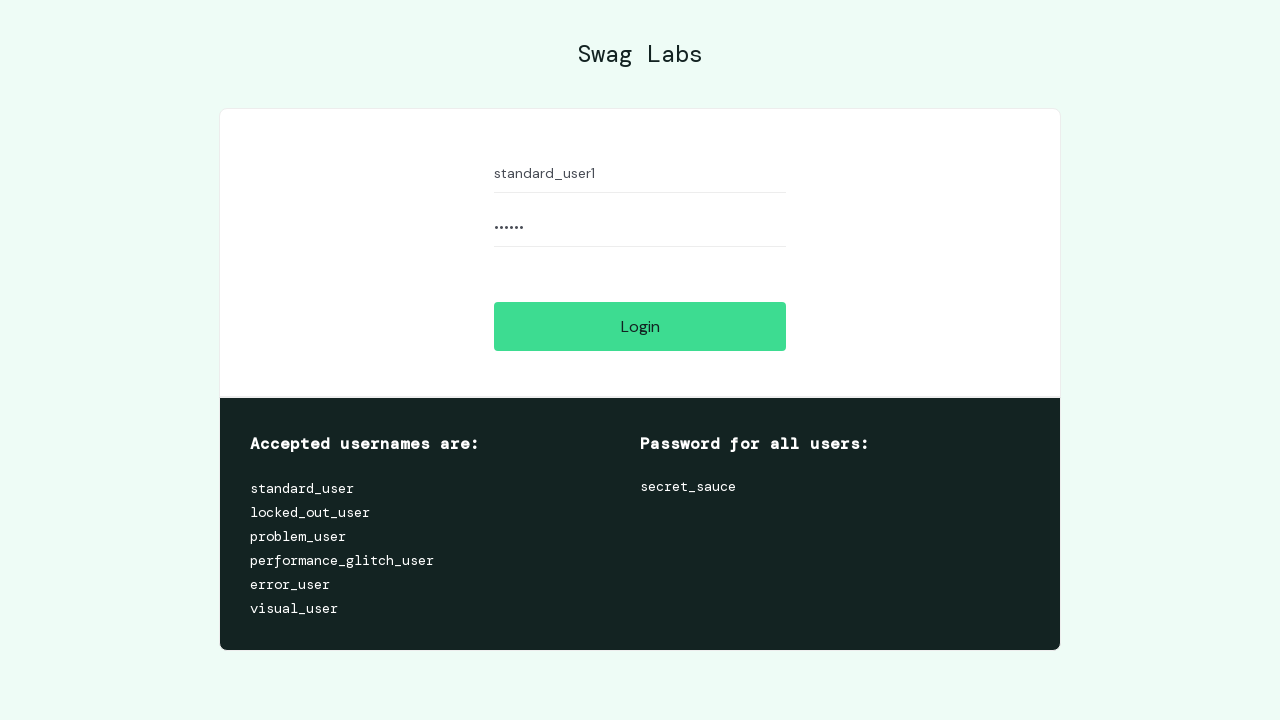

Clicked login button at (640, 326) on [data-test="login-button"]
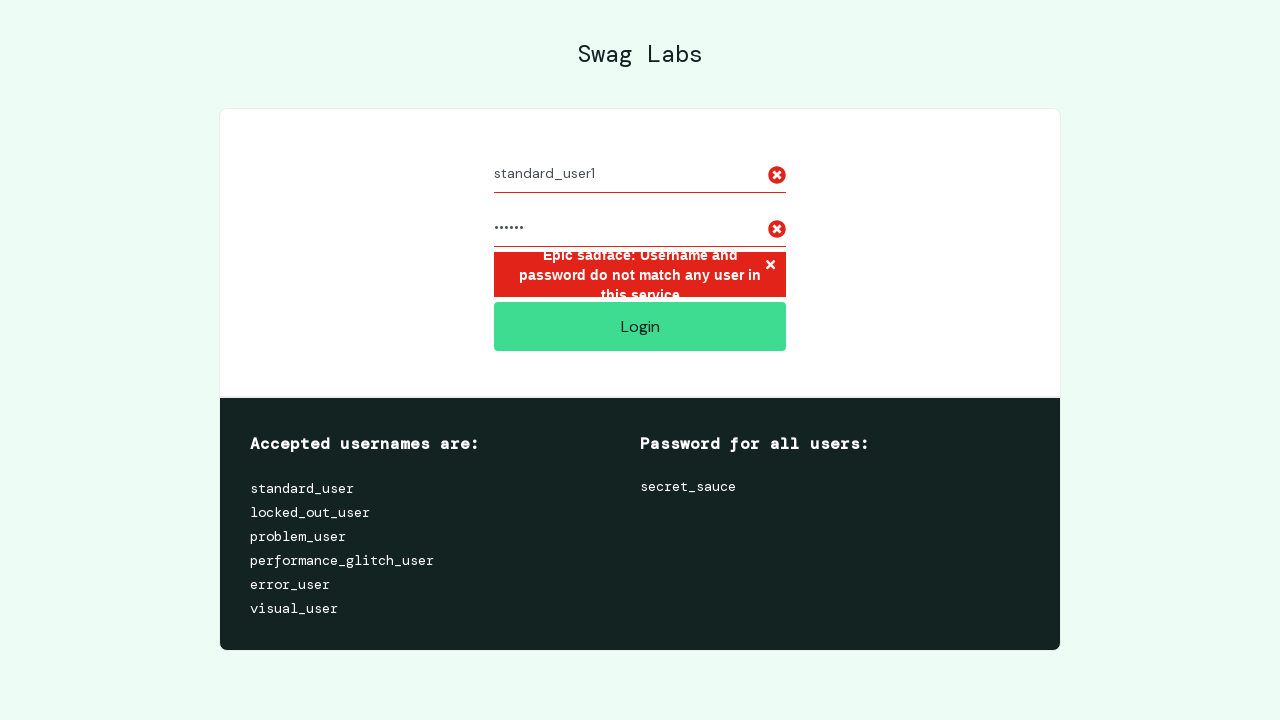

Error message appeared confirming non-existing user cannot login
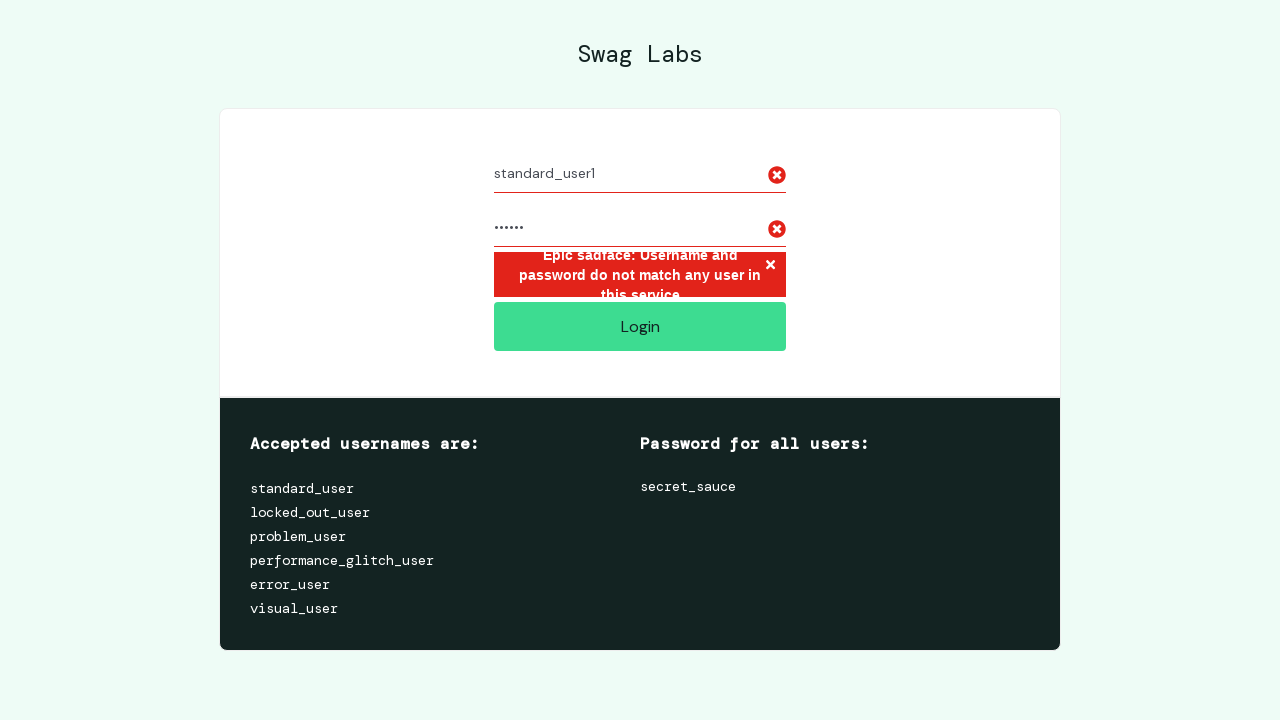

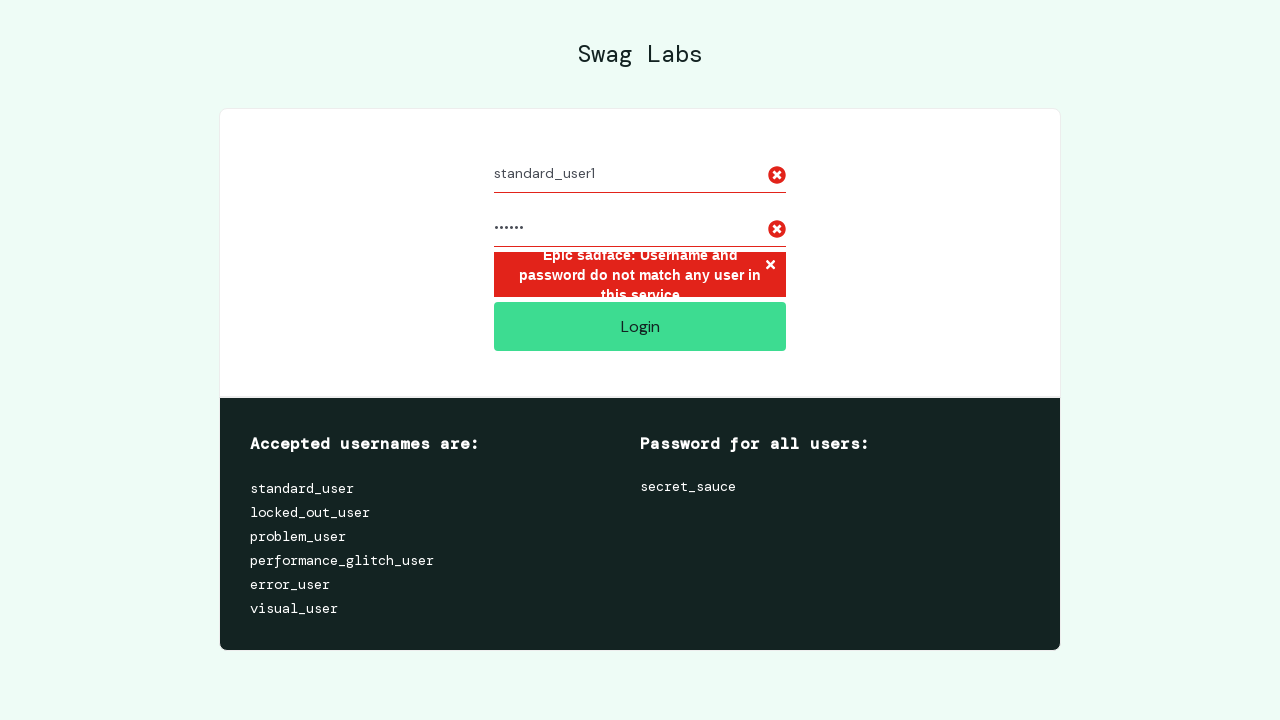